Tests frame navigation by switching into nested frames (frame-top then frame-left), reading content, then navigating to the main page

Starting URL: https://the-internet.herokuapp.com/nested_frames

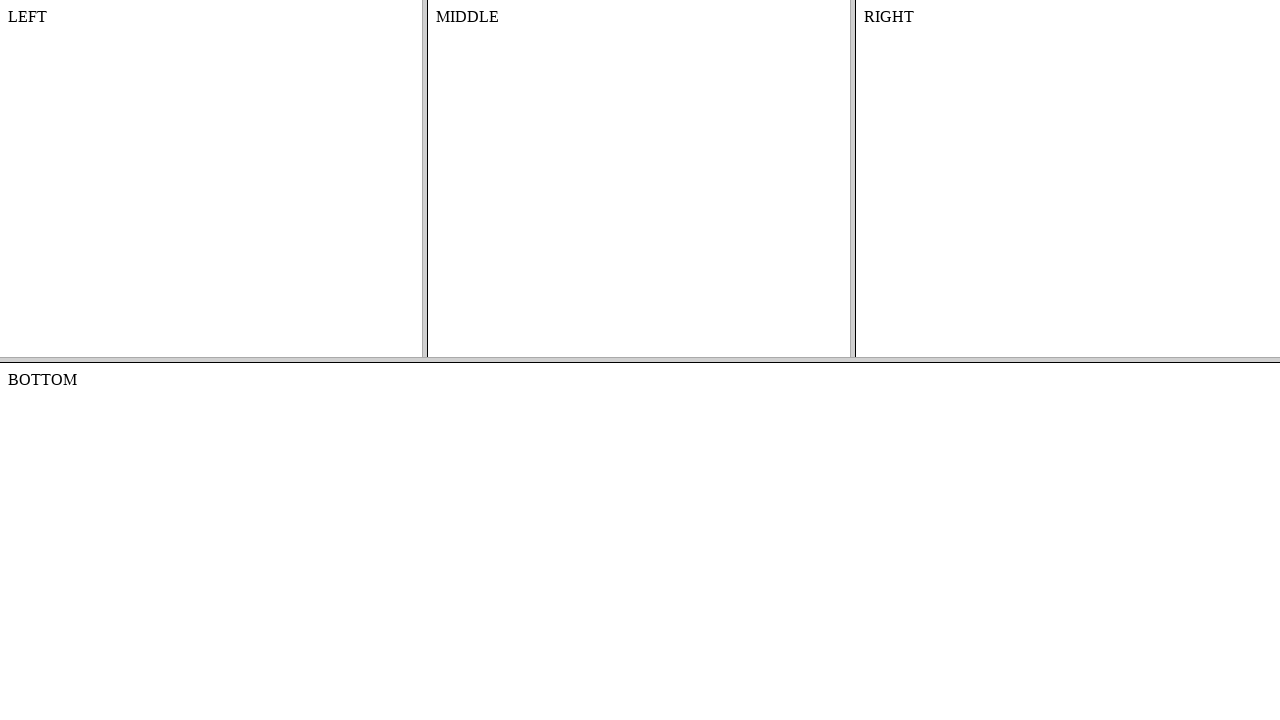

Located the frame-top frame
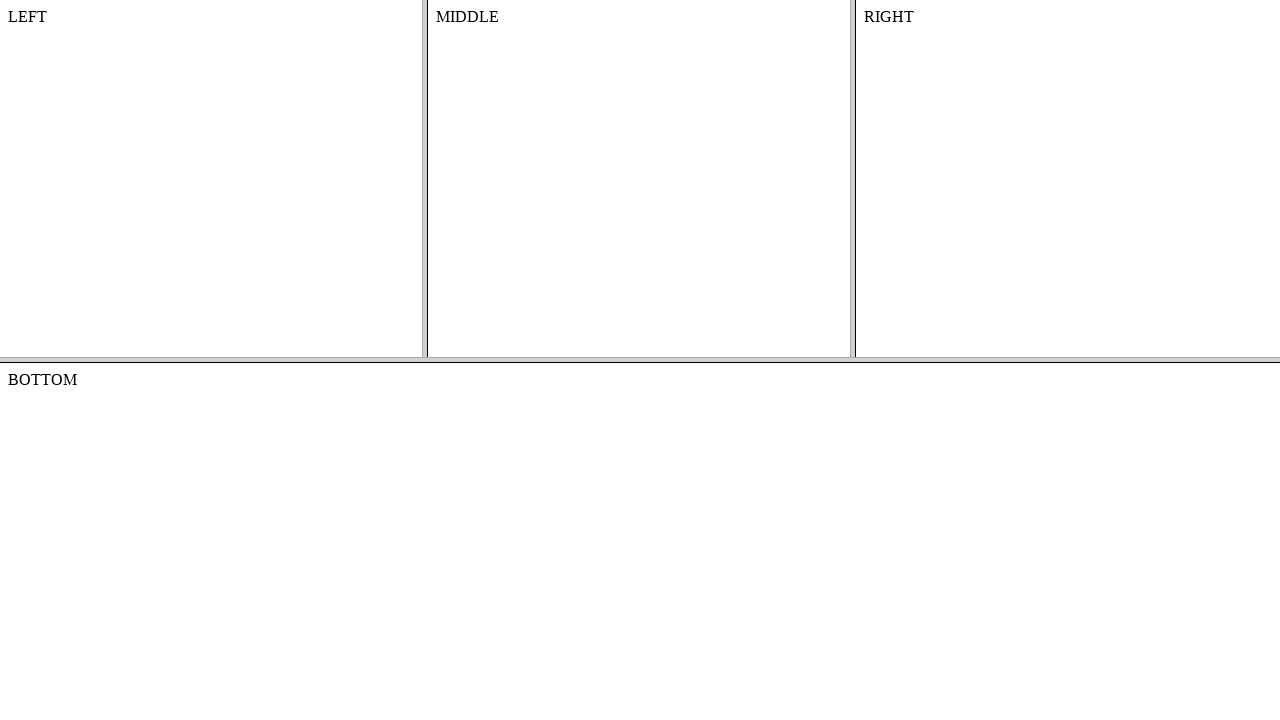

Located the frame-left frame nested within frame-top
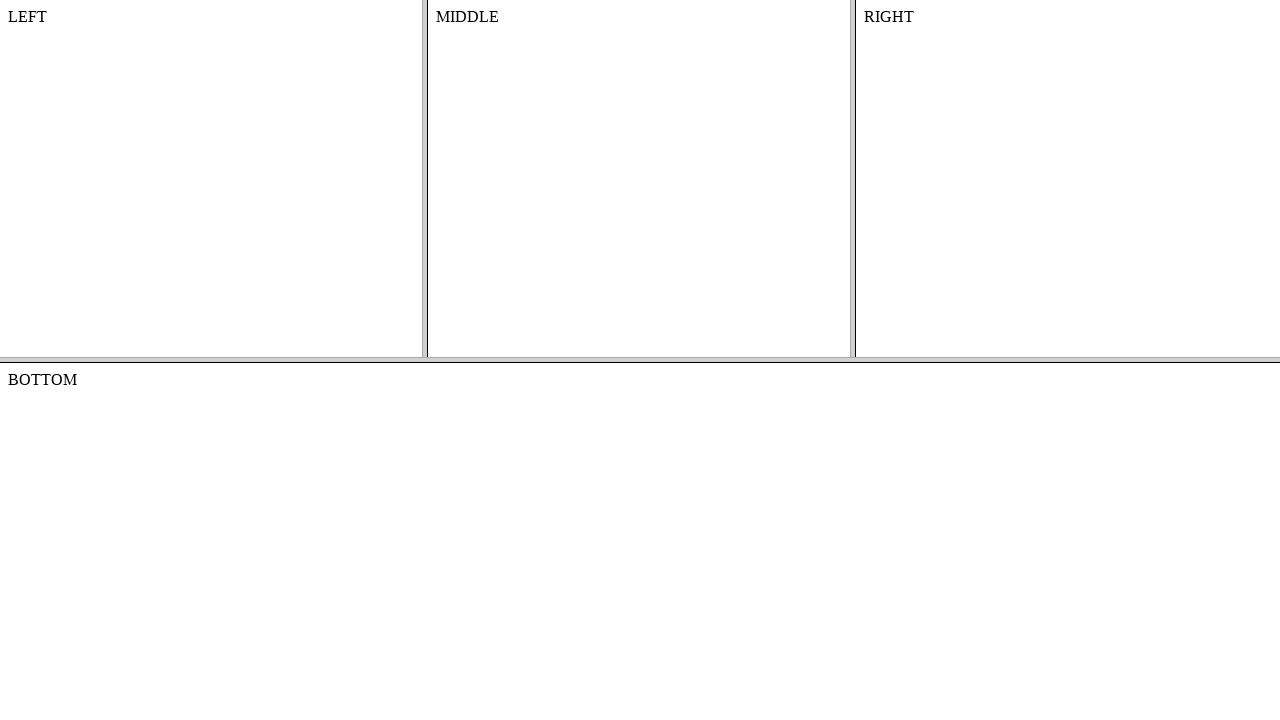

Waited for body element in frame-left to be available
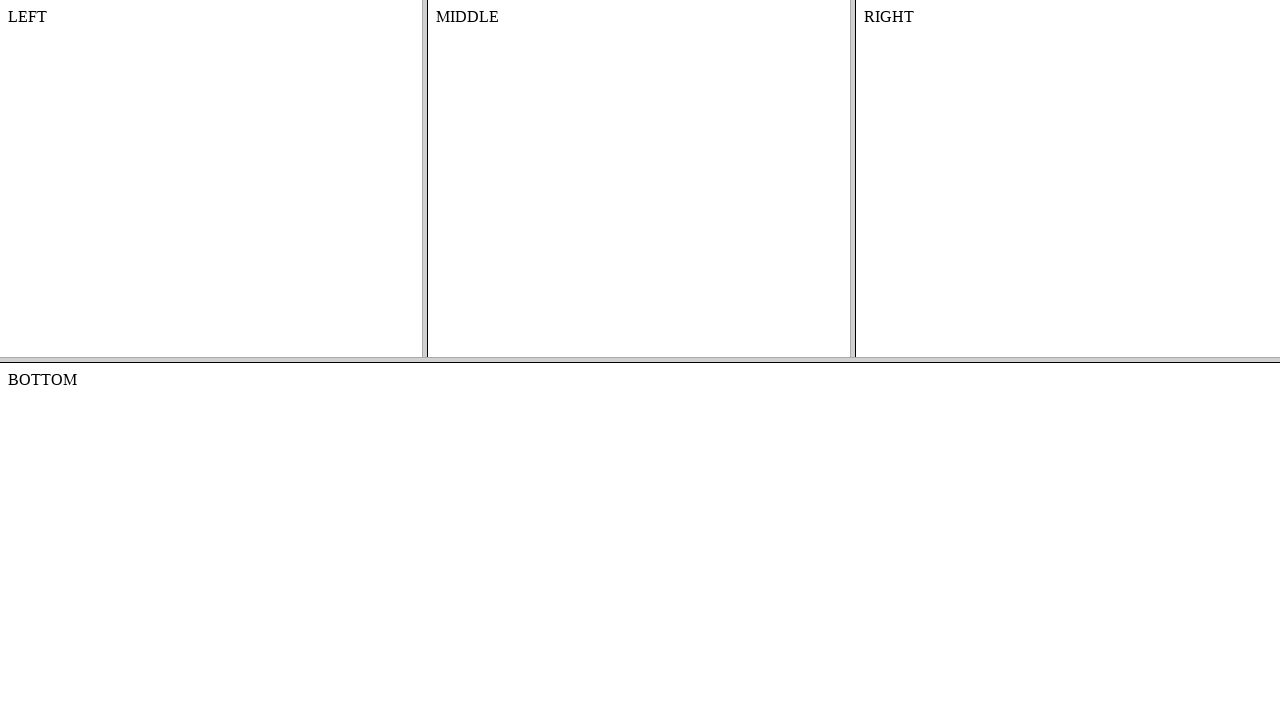

Navigated to main page at https://the-internet.herokuapp.com/
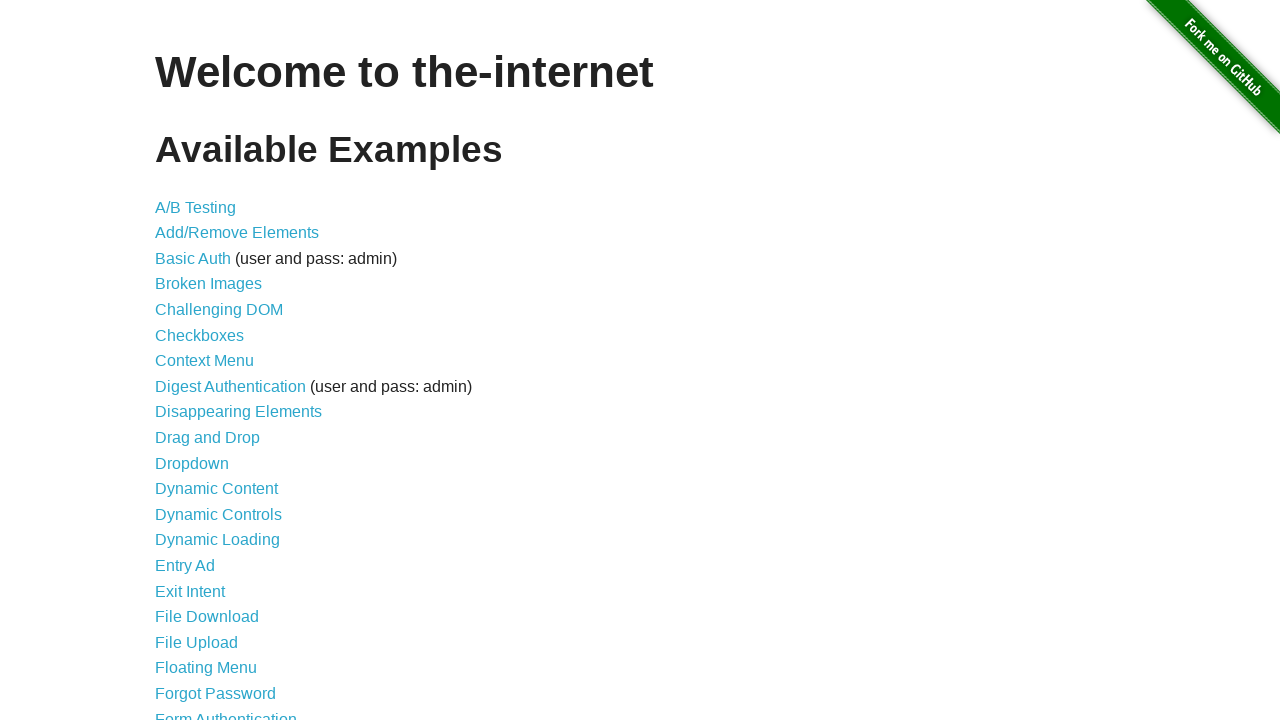

Verified h1 heading is present on main page
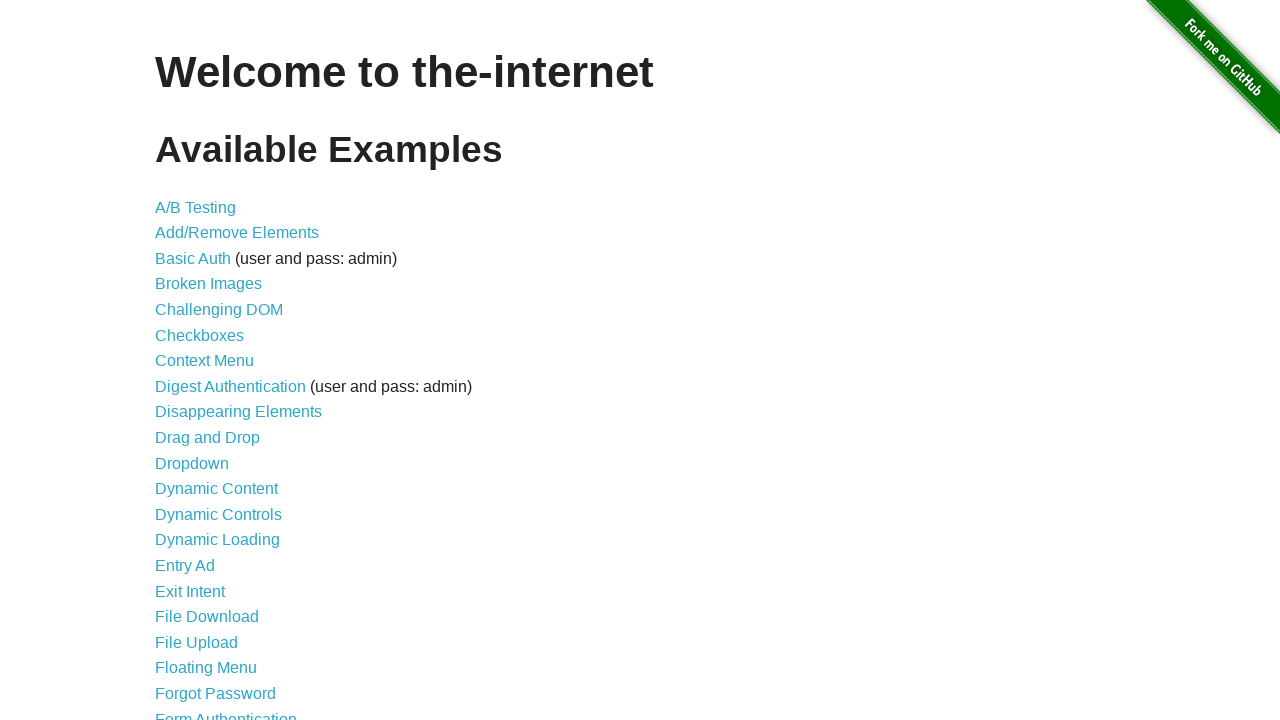

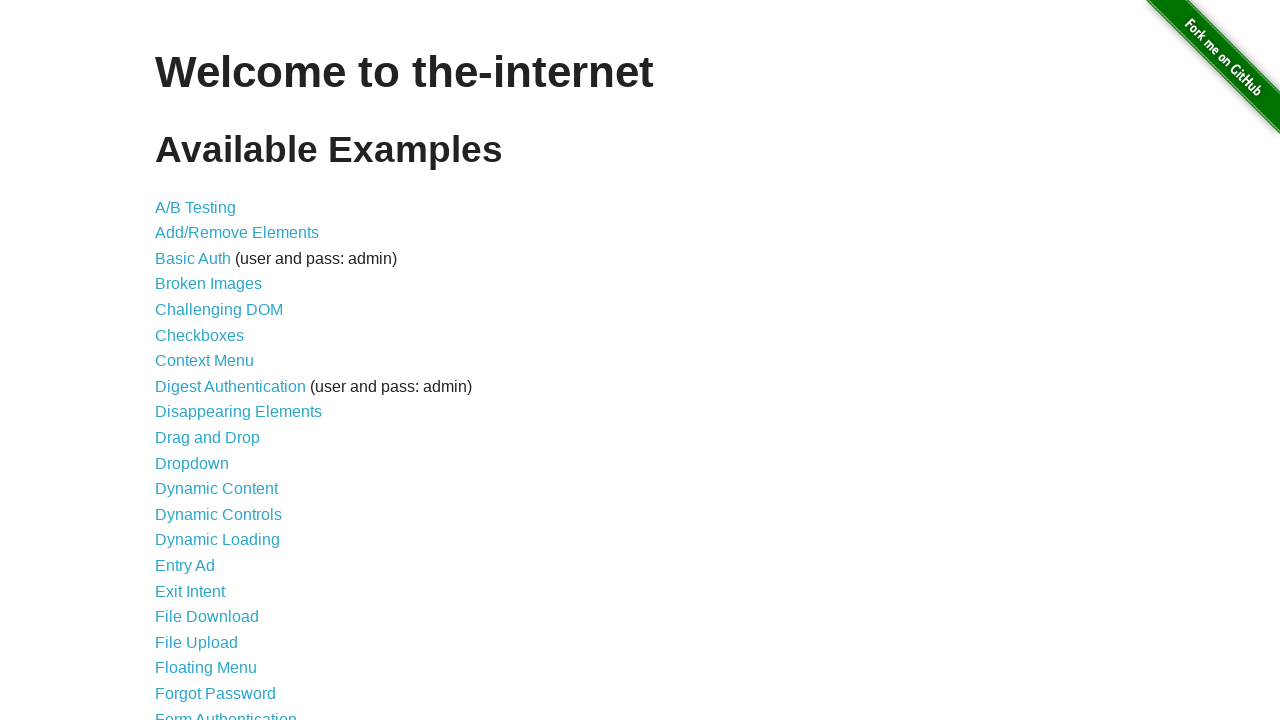